Tests Python.org search functionality by searching for "pycon" and verifying results are found

Starting URL: http://www.python.org

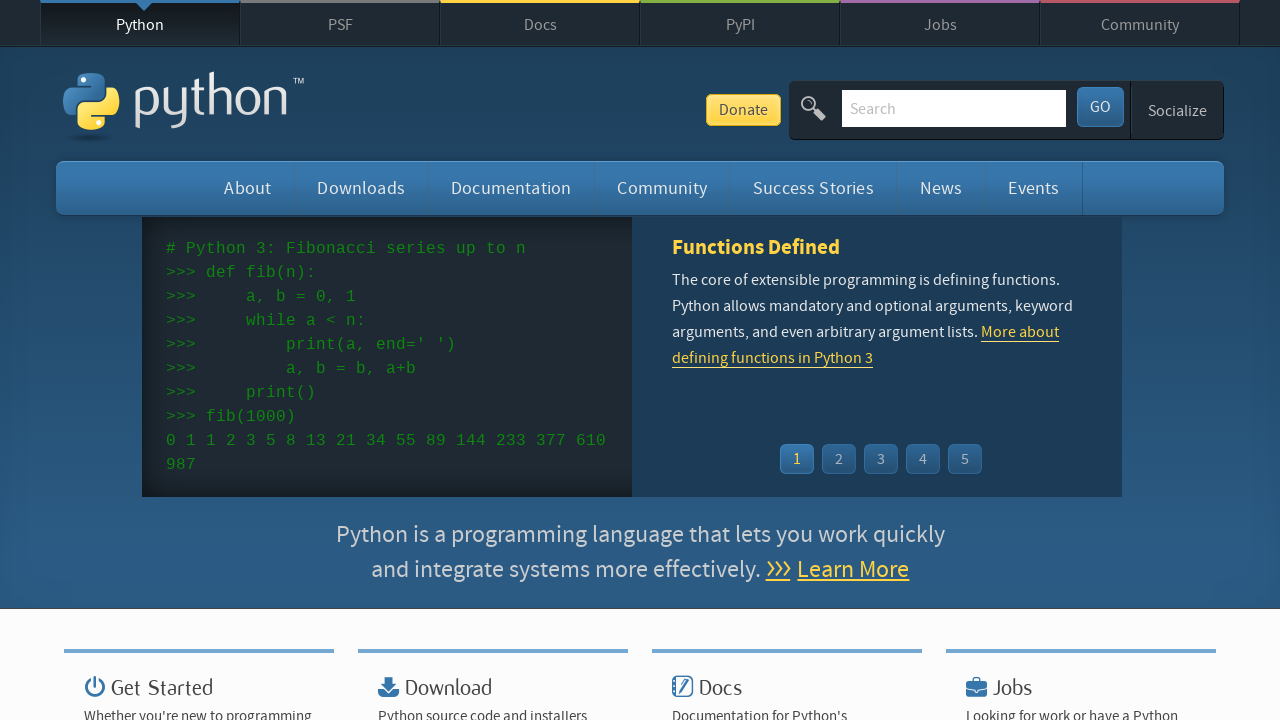

Located search input field
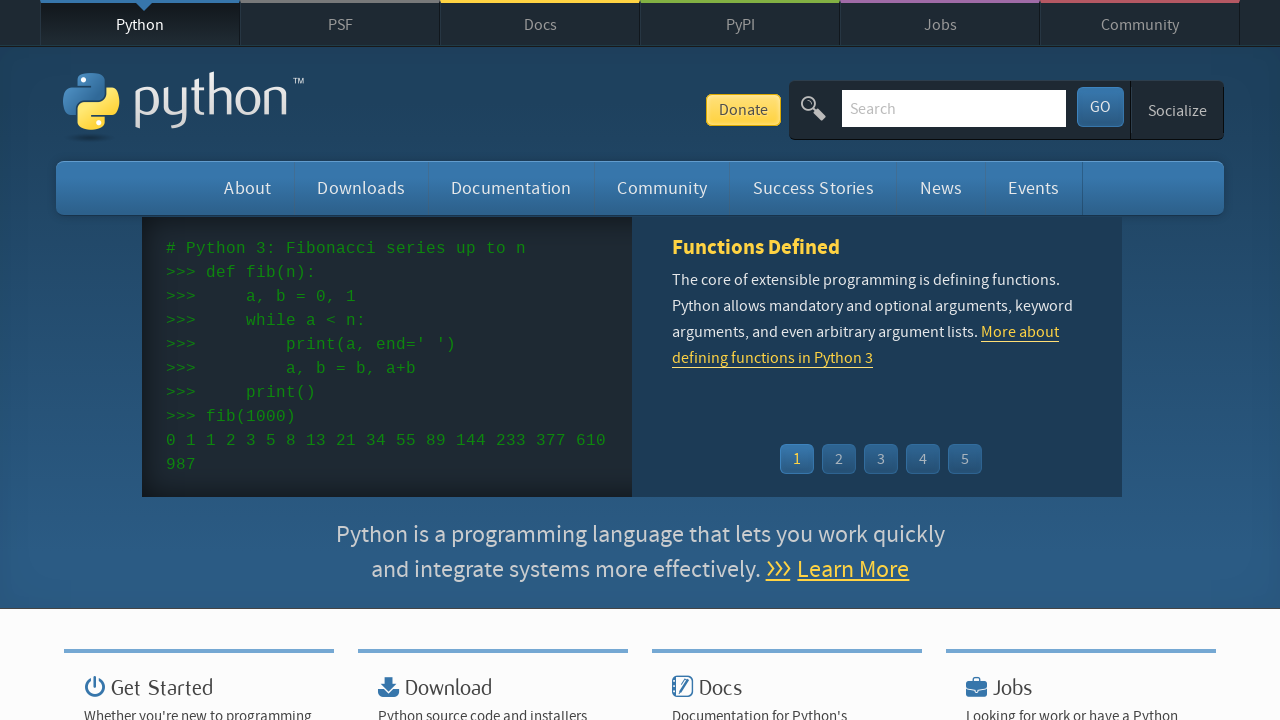

Cleared search input field on input[name='q']
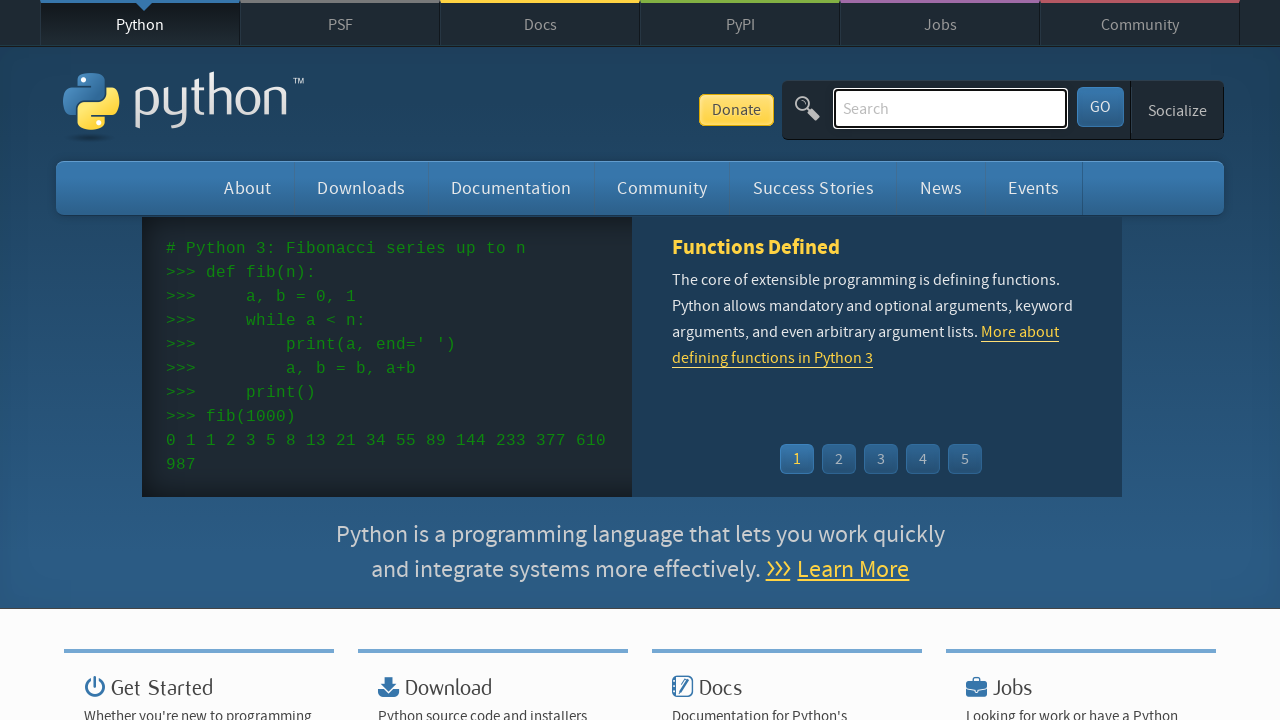

Filled search input with 'pycon' on input[name='q']
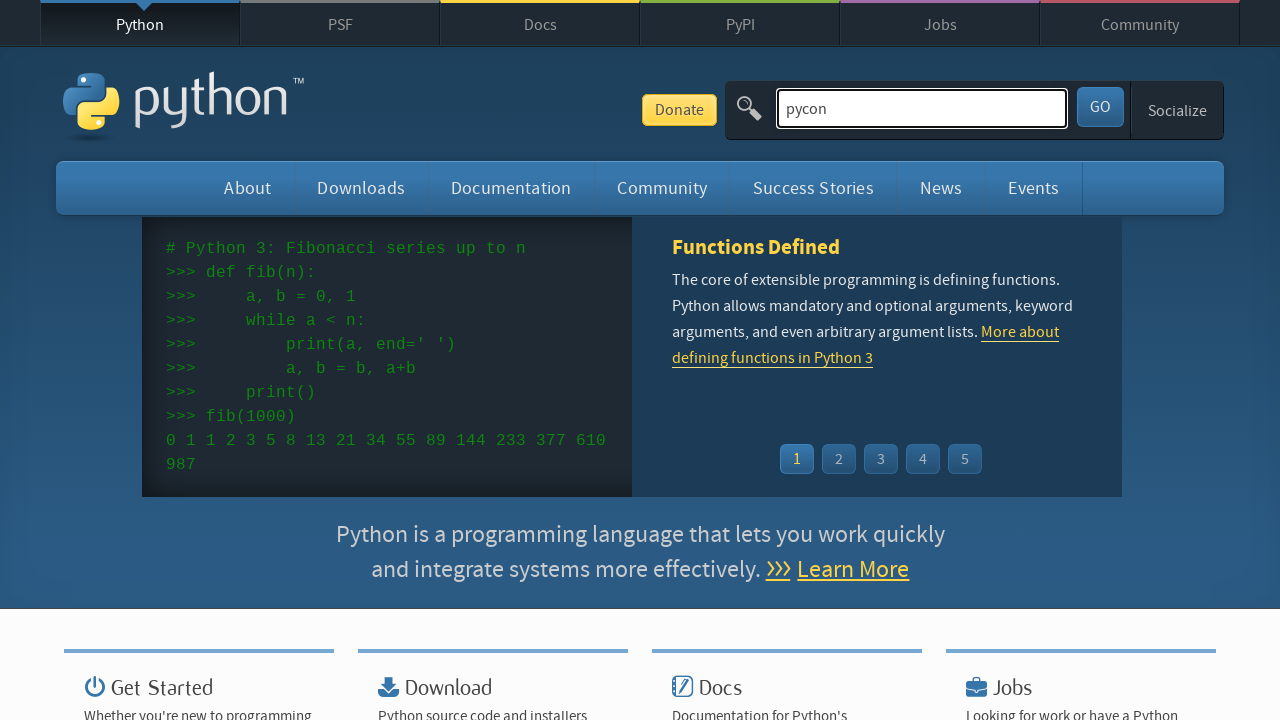

Pressed Enter to submit search on input[name='q']
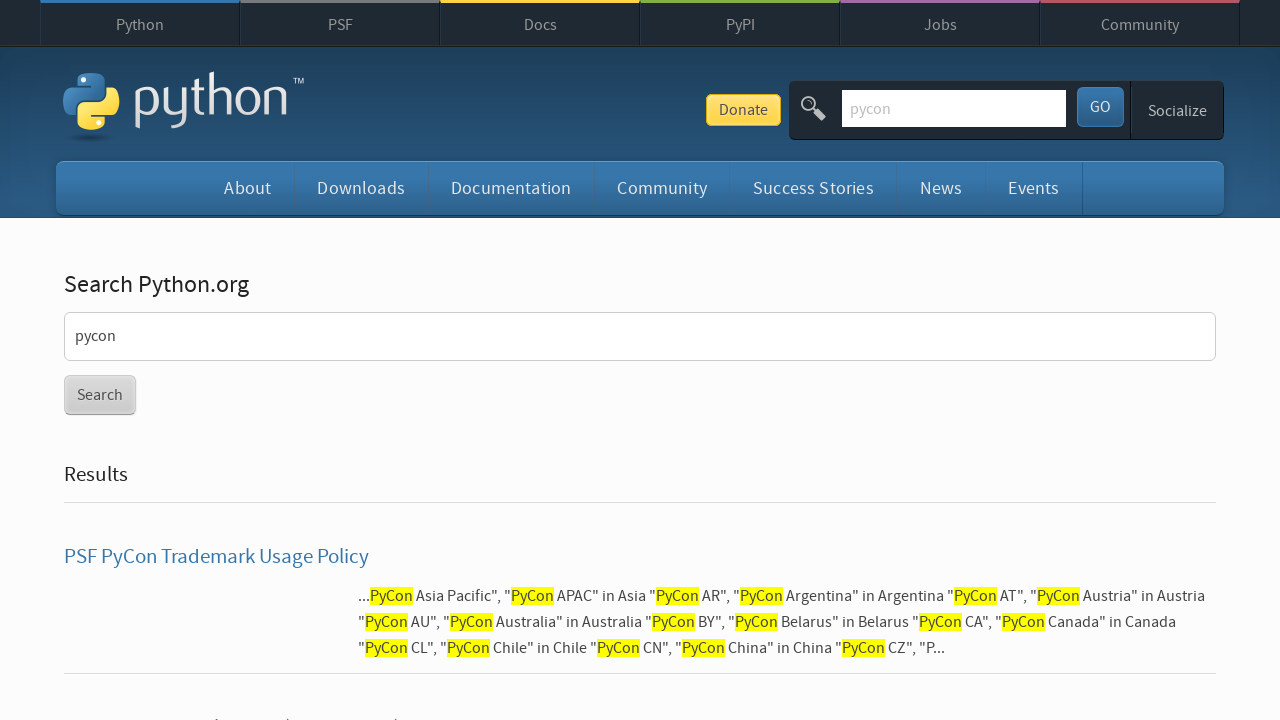

Waited for network idle state
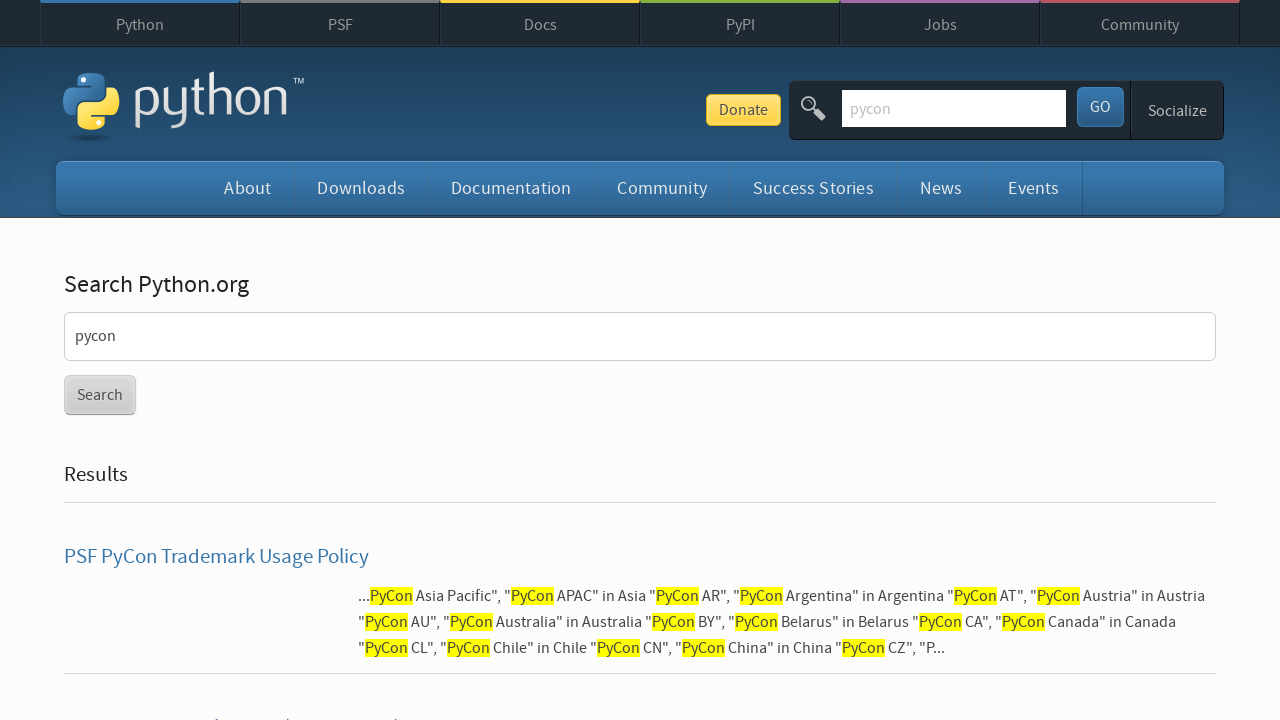

Verified search results are found (no 'No results found' message)
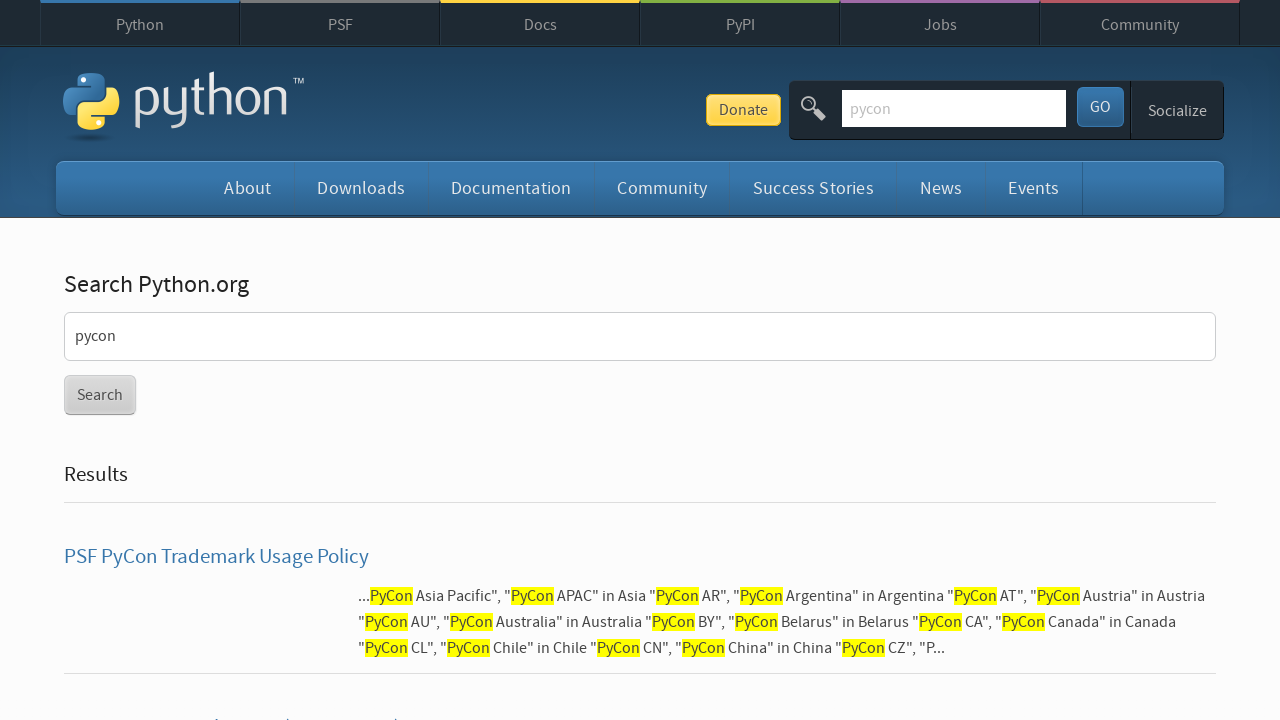

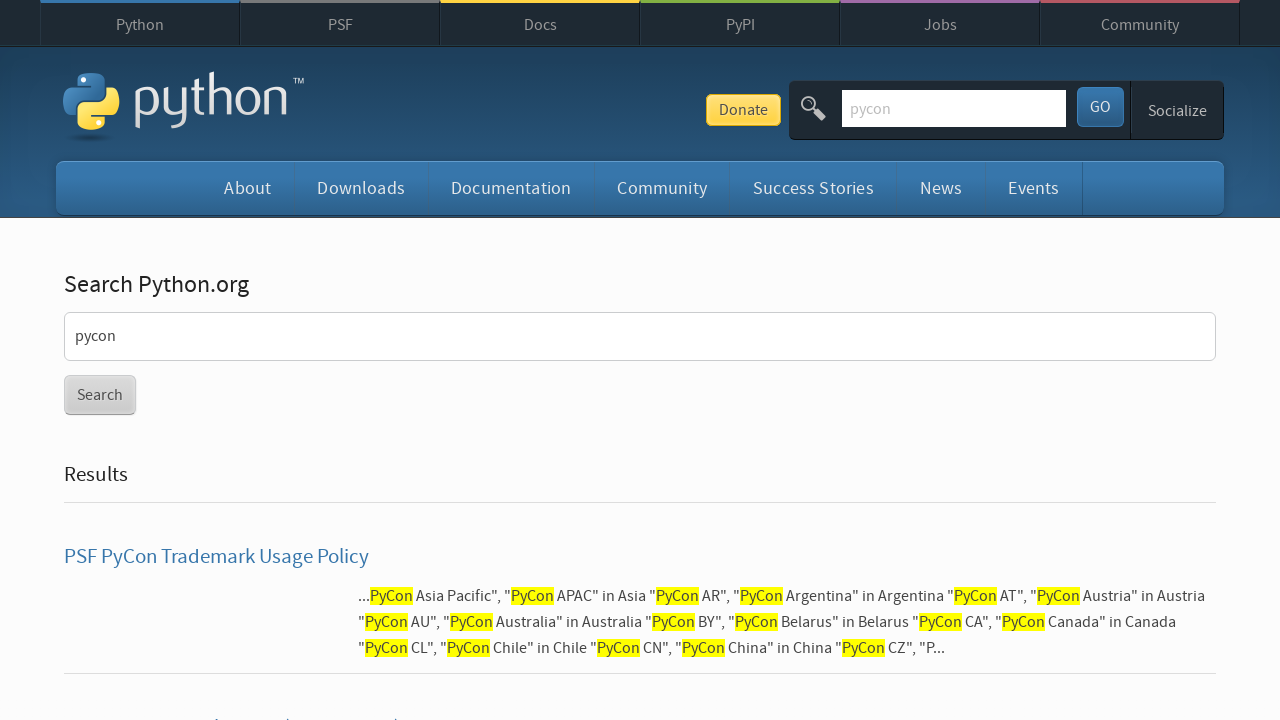